Tests the datepicker functionality by entering a date value into the date field and pressing Enter to confirm the selection

Starting URL: https://formy-project.herokuapp.com/datepicker

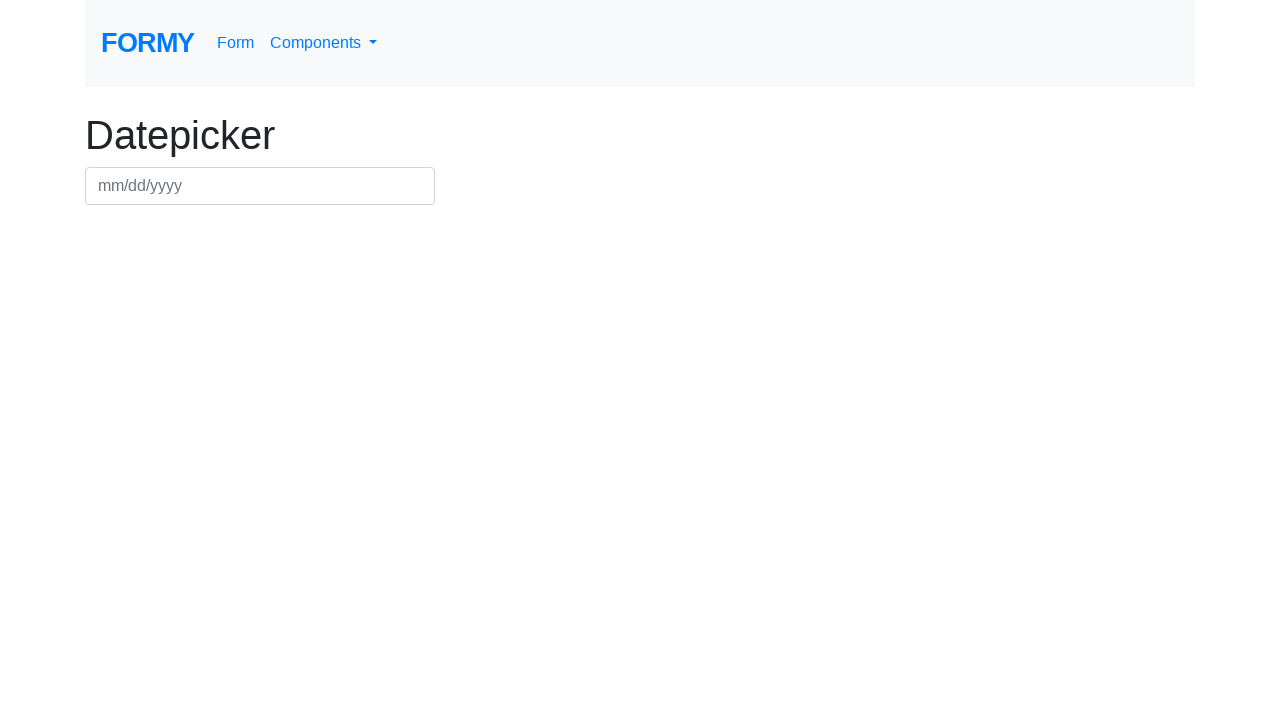

Filled datepicker field with date '04/03/2020' on #datepicker
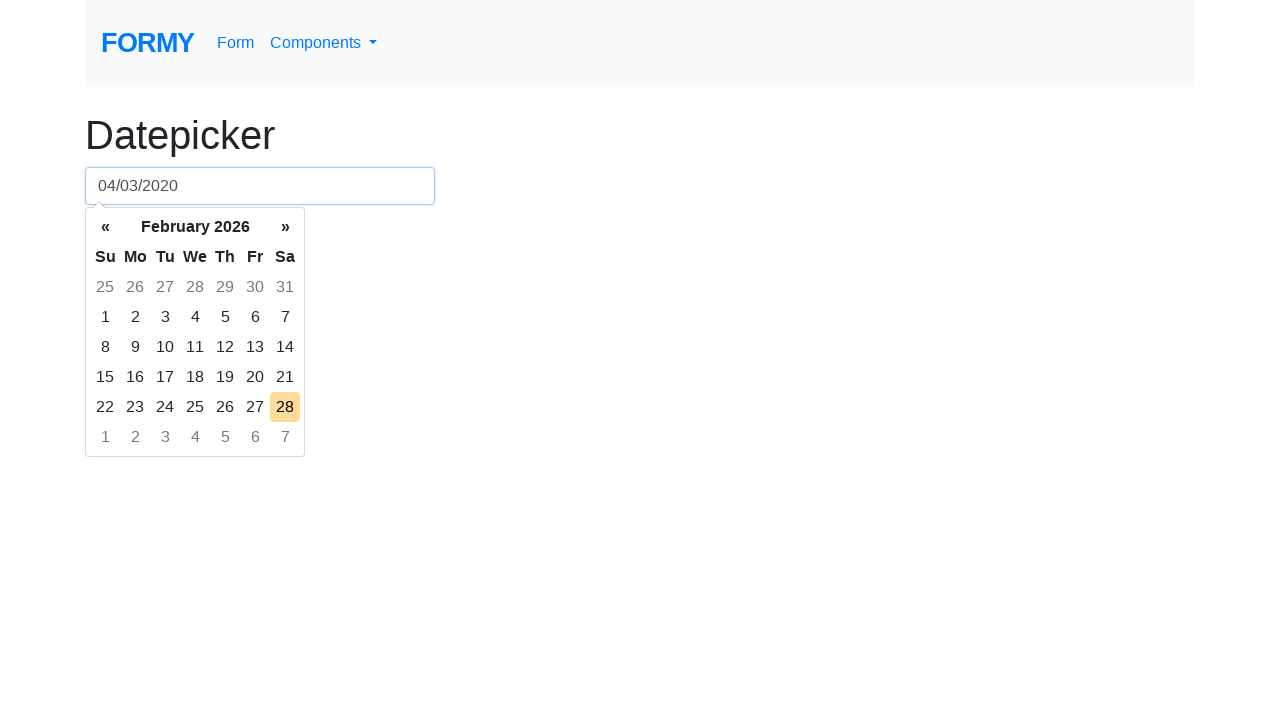

Pressed Enter to confirm date selection on #datepicker
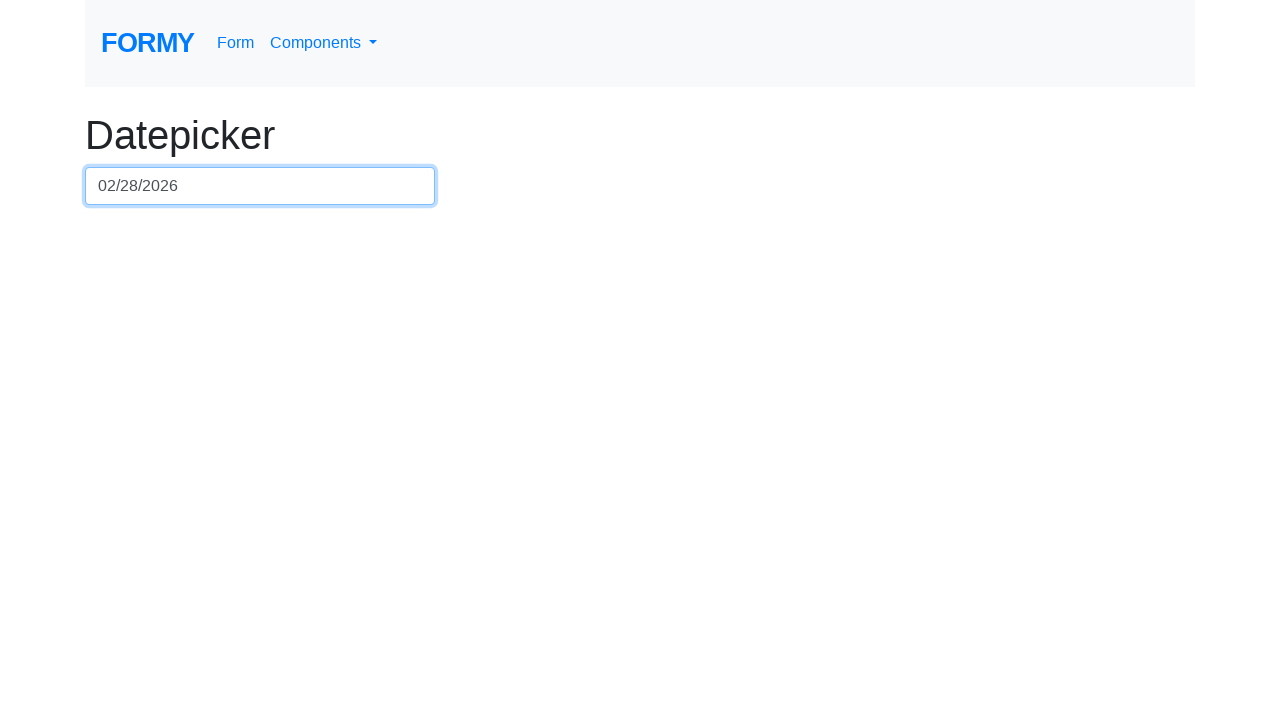

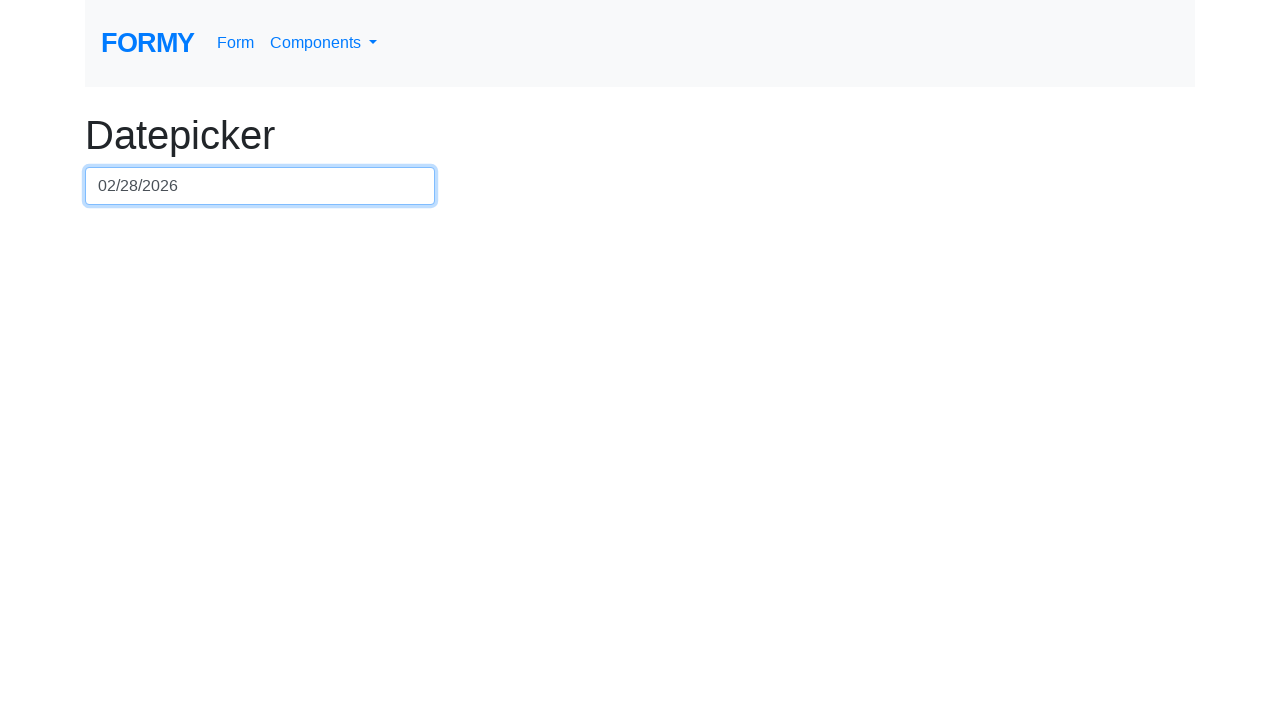